Tests key press functionality by sending a BACK_SPACE key to an input field and verifying the result message displays the correct key pressed

Starting URL: https://the-internet.herokuapp.com/key_presses

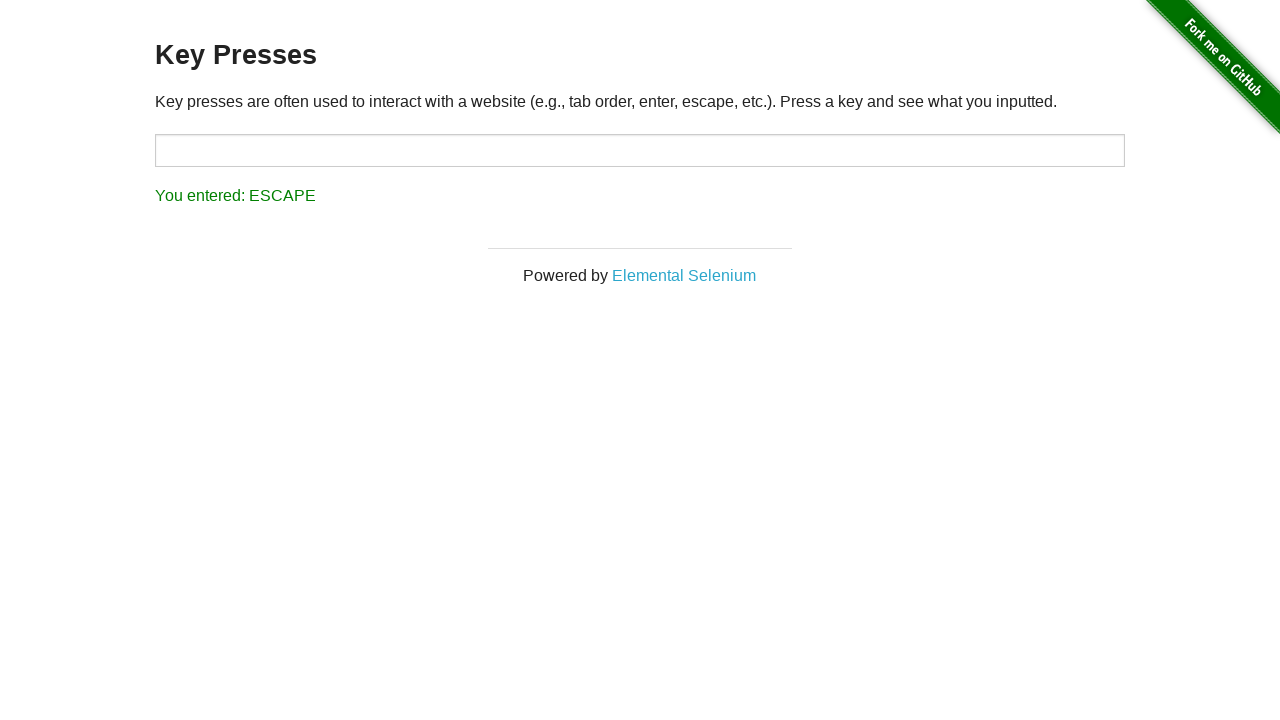

Navigated to key presses test page
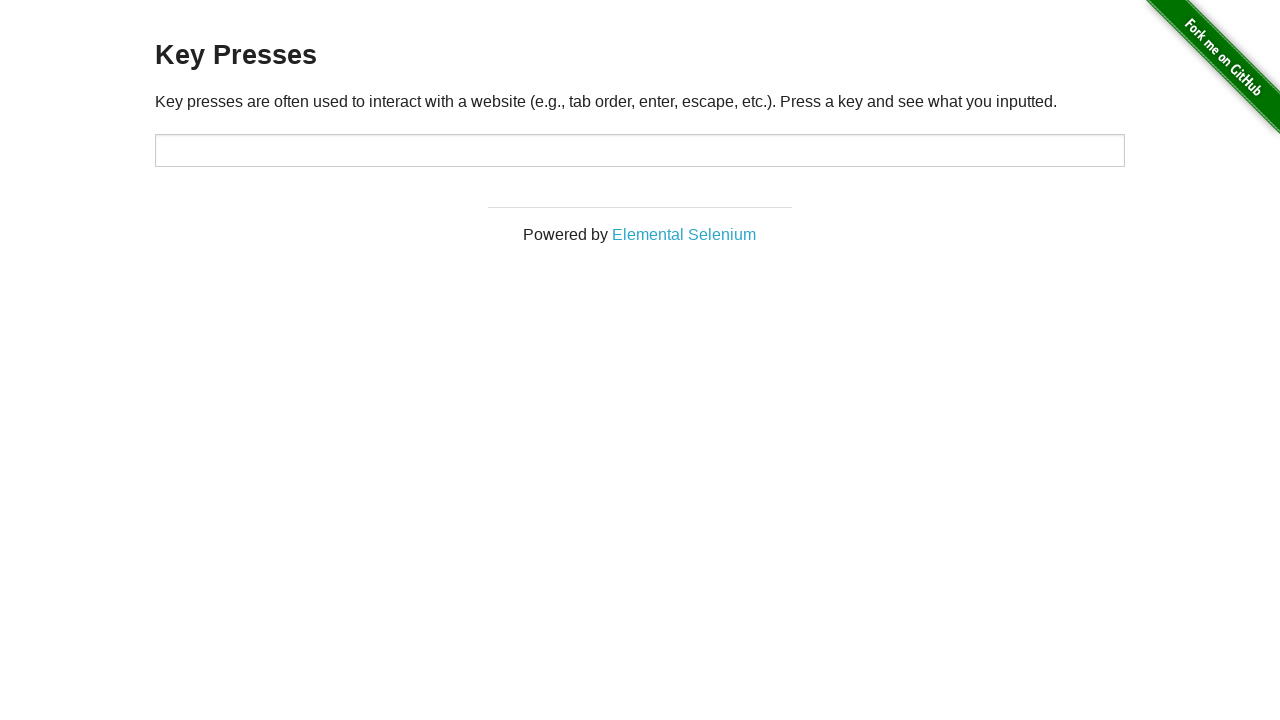

Clicked on the target input field to focus it at (640, 150) on #target
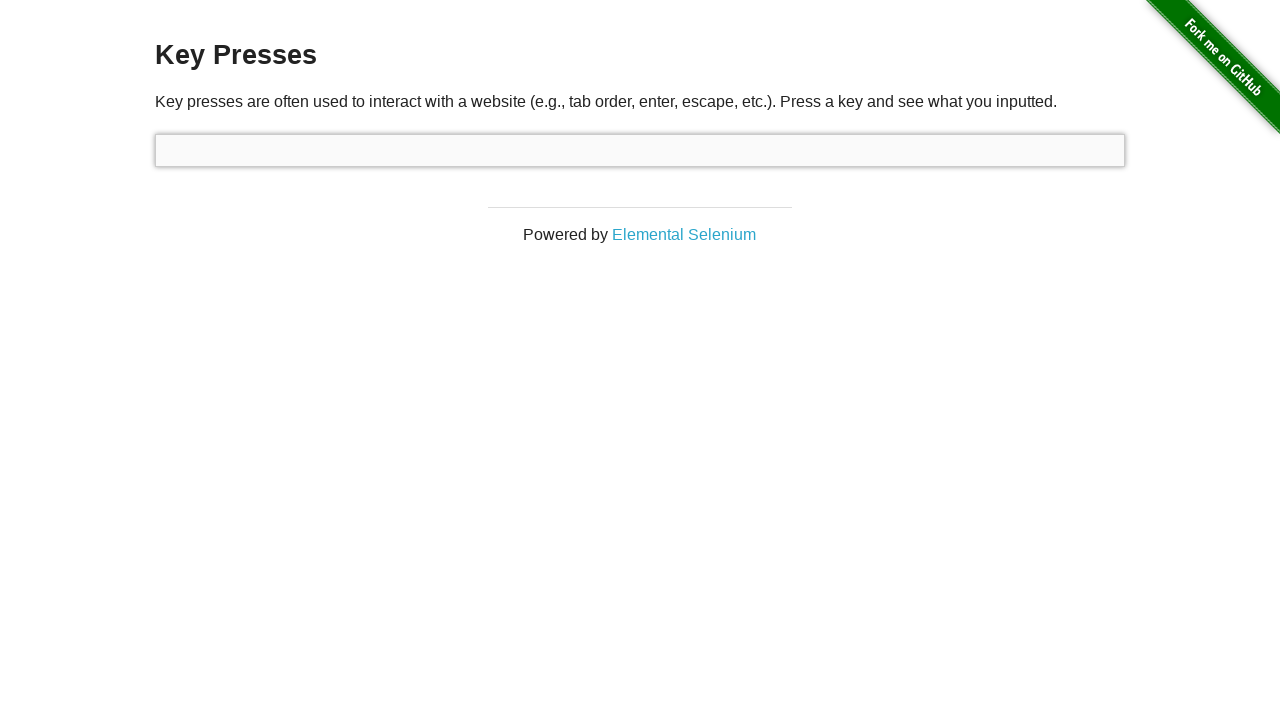

Pressed Backspace key
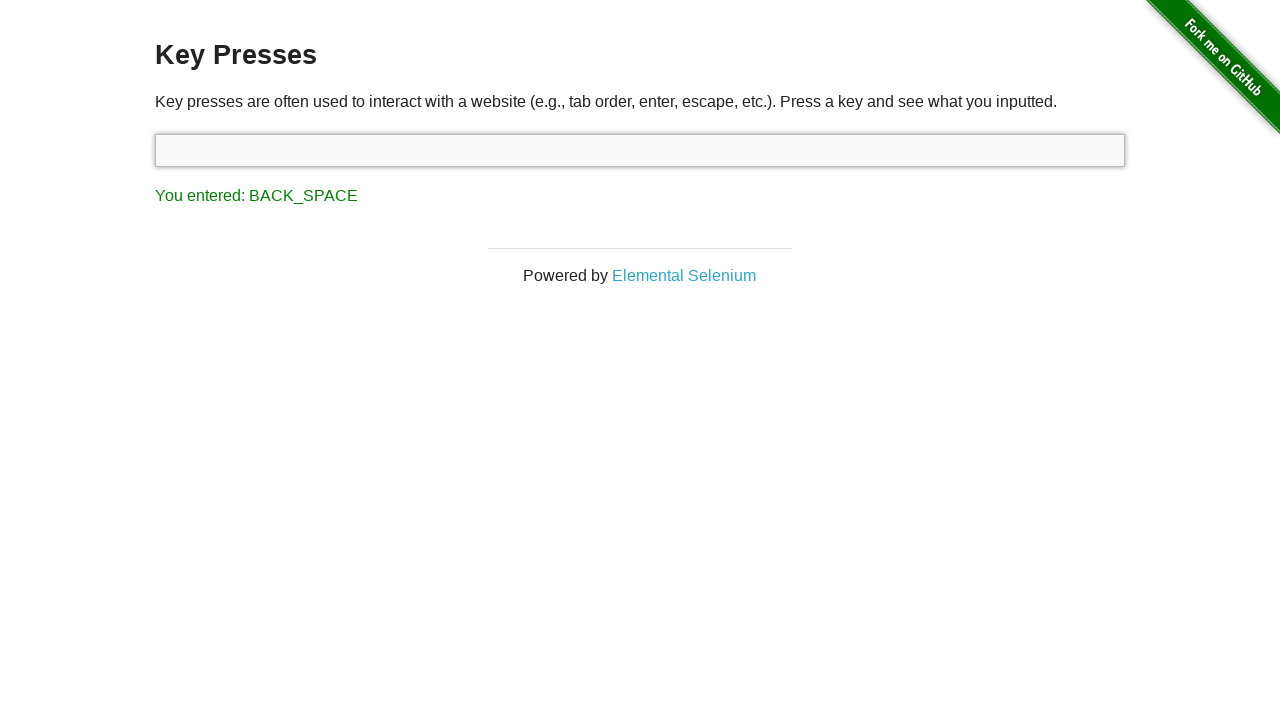

Result message element loaded
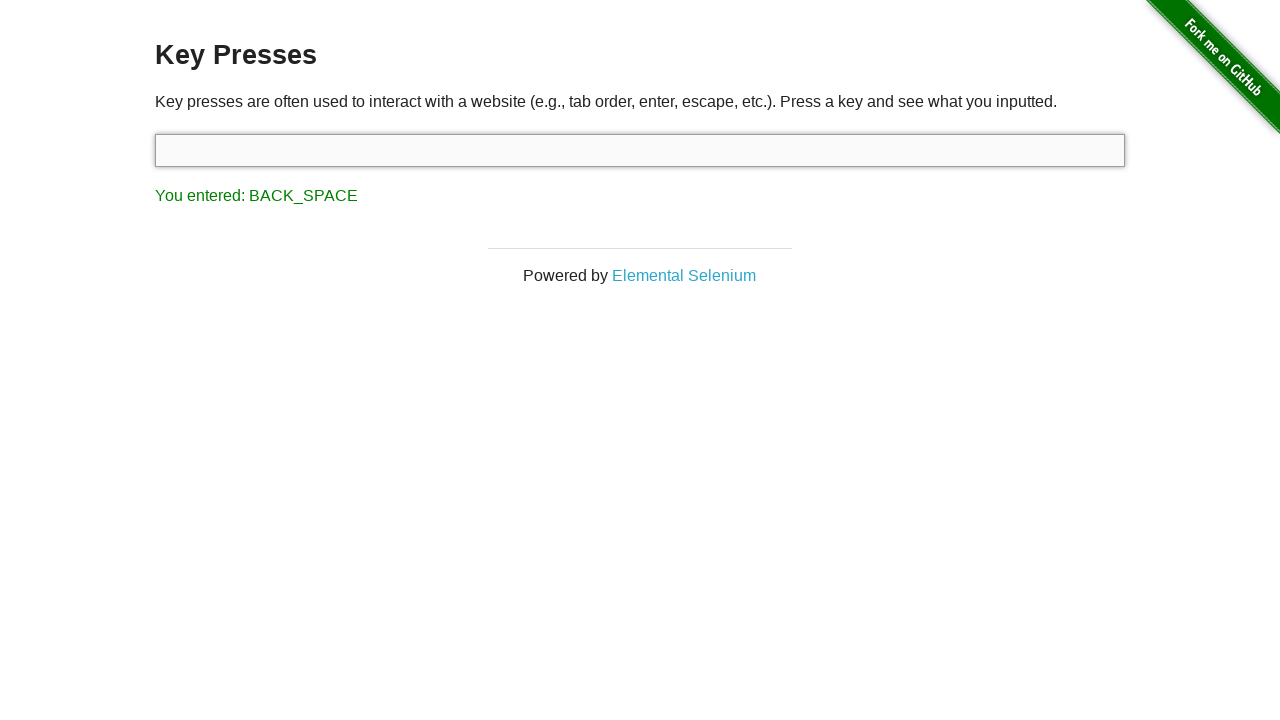

Retrieved result text: 'You entered: BACK_SPACE'
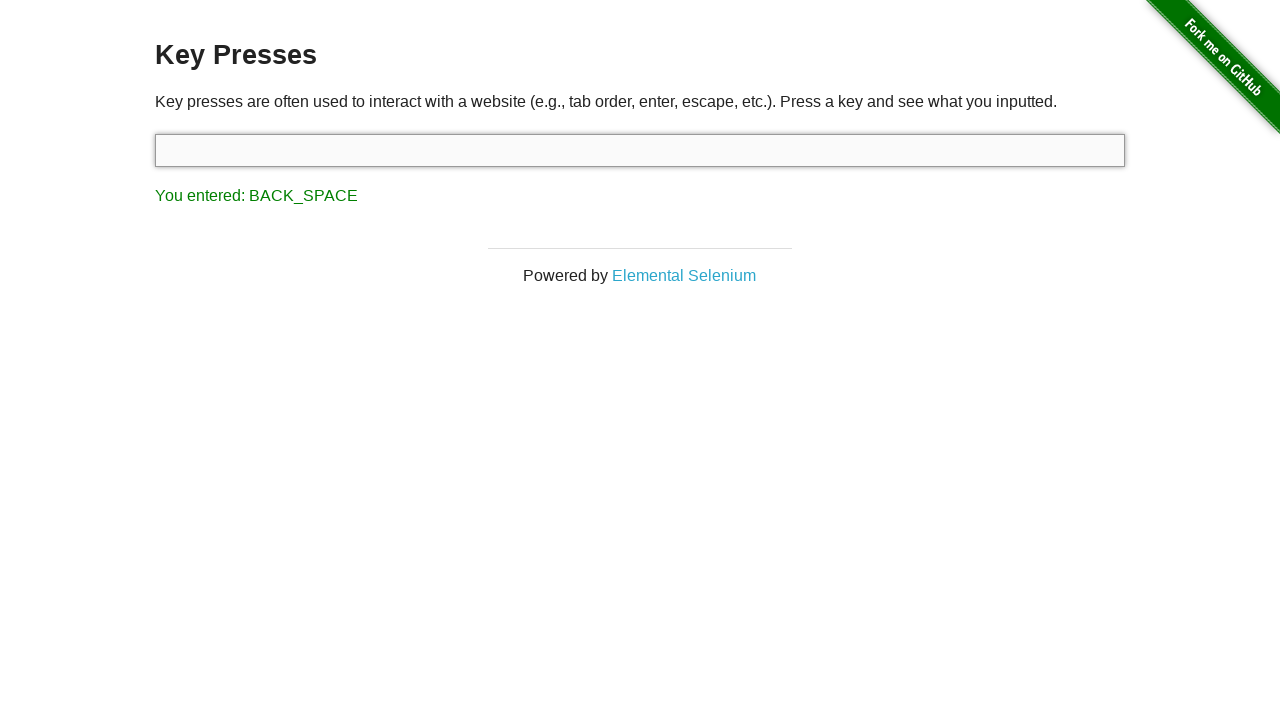

Assertion passed - result message shows correct key pressed (BACK_SPACE)
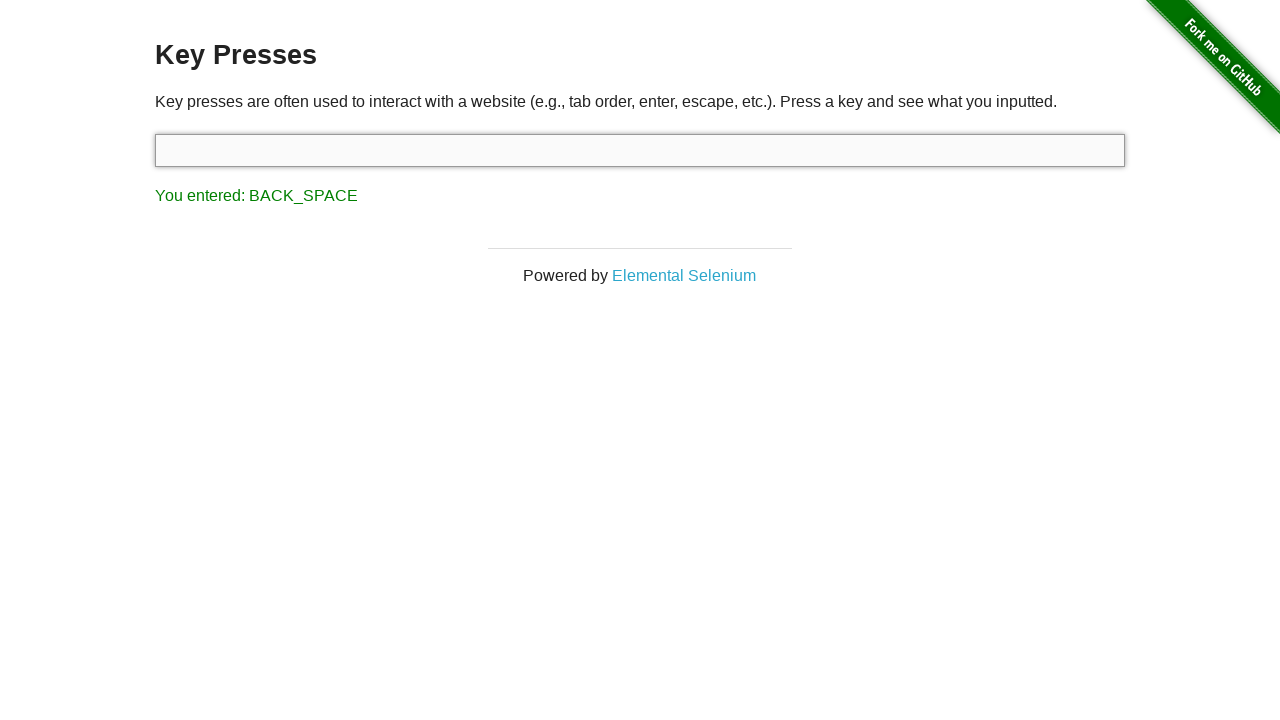

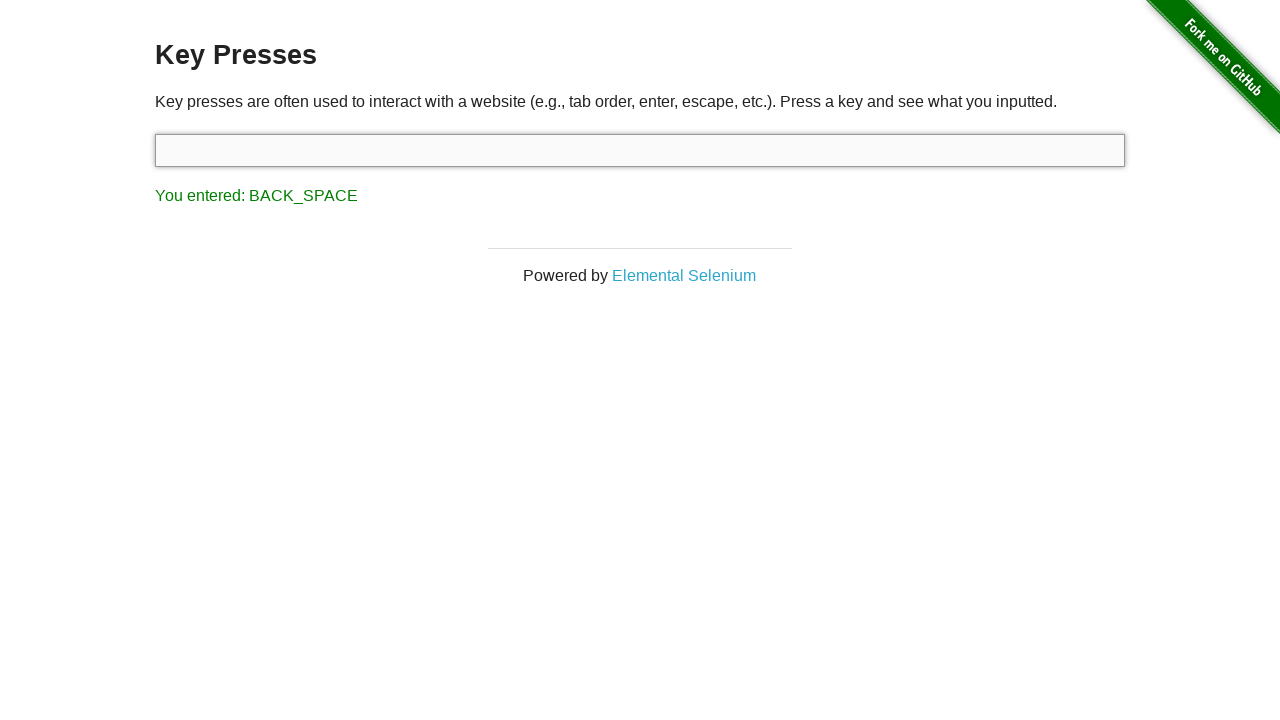